Tests the search functionality on python.org by entering "pycon" as a search query and submitting the form to verify search results are returned.

Starting URL: http://www.python.org

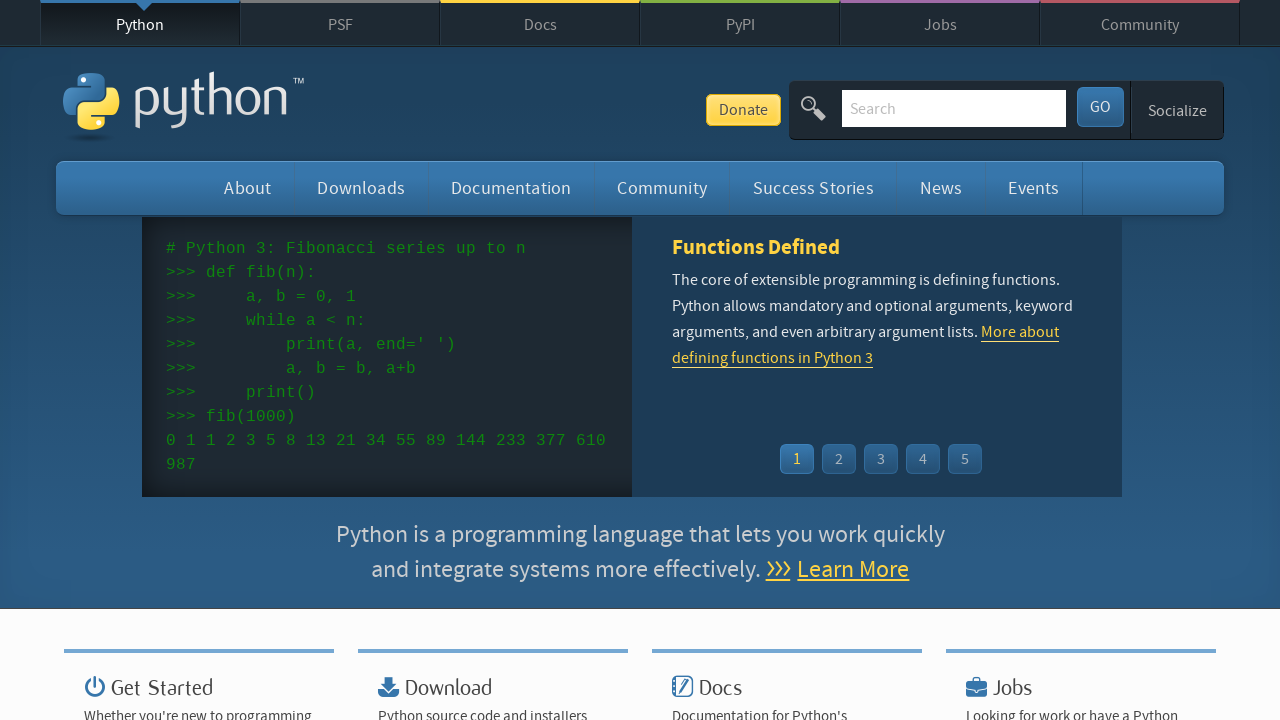

Verified 'Python' is in page title
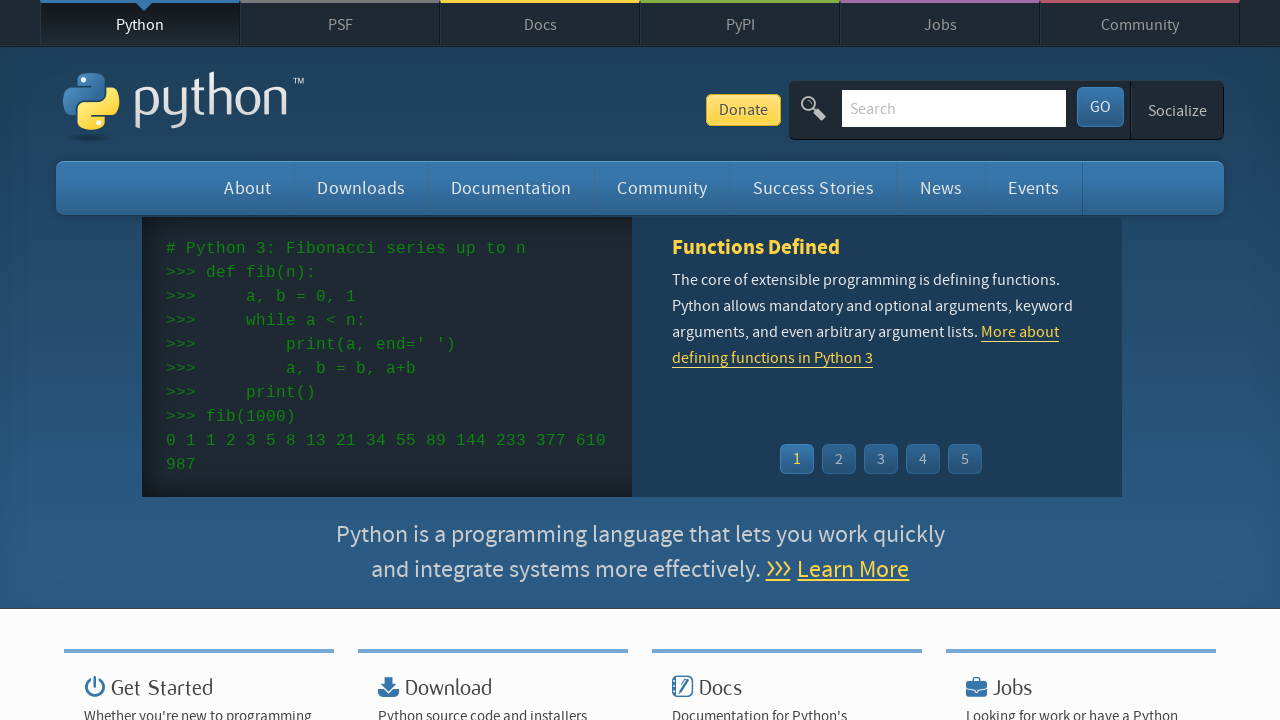

Filled search box with 'pycon' on input[name='q']
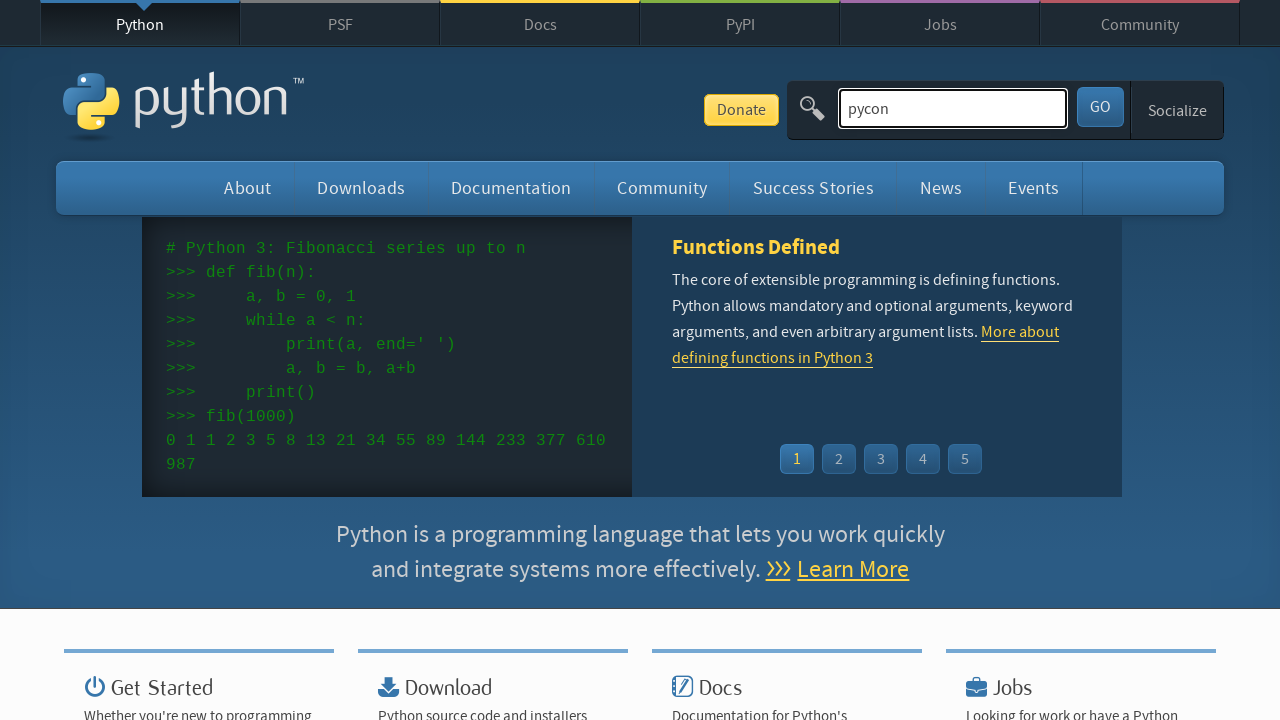

Pressed Enter to submit search query on input[name='q']
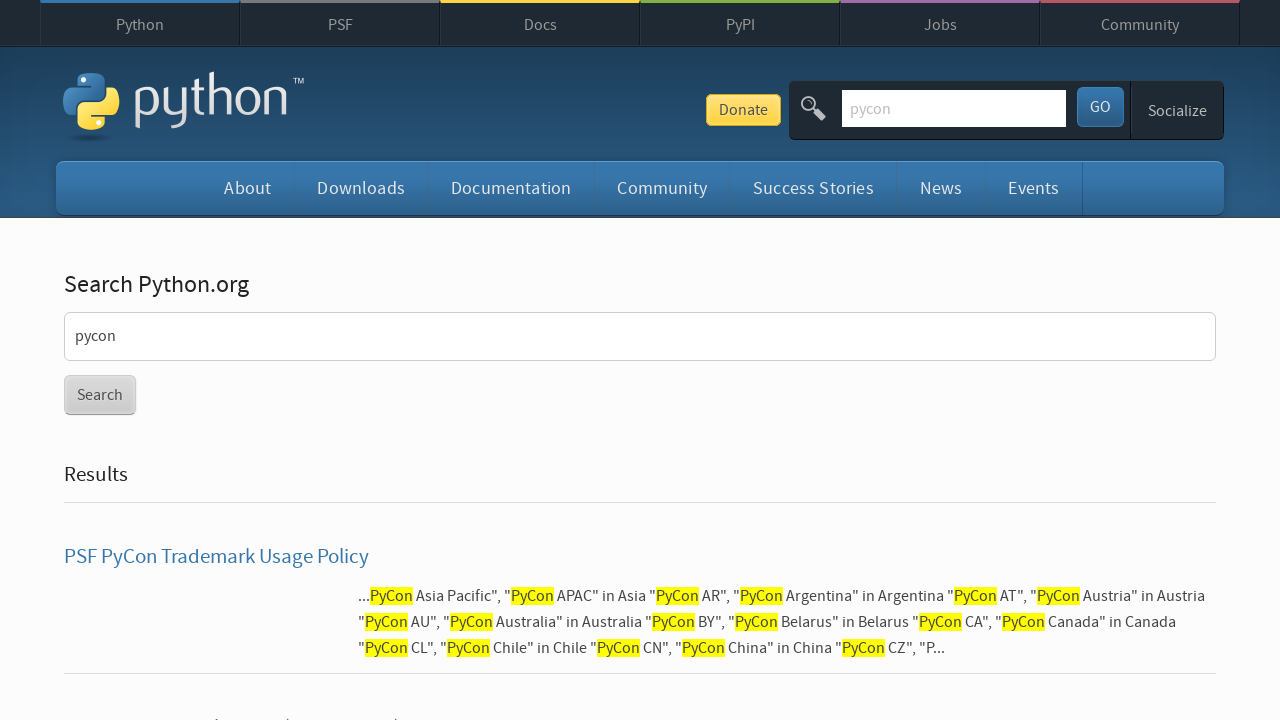

Waited for network idle - page load complete
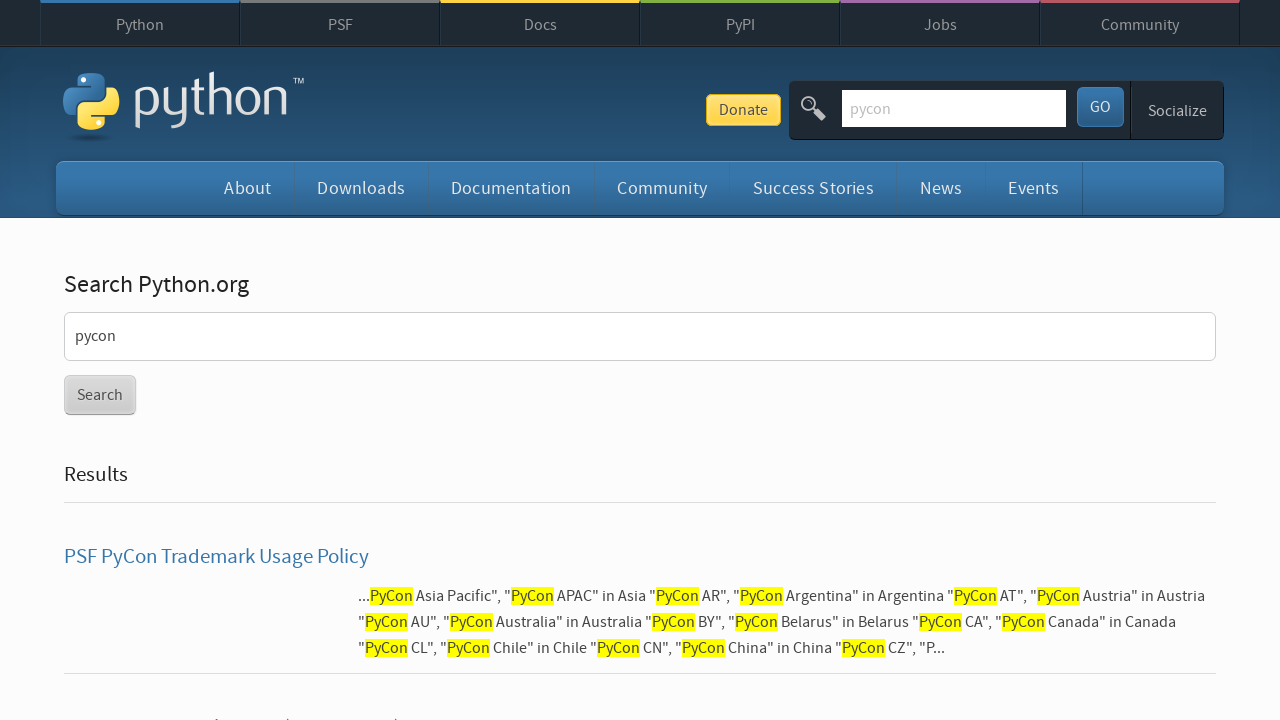

Verified search results were returned (no 'No results found' message)
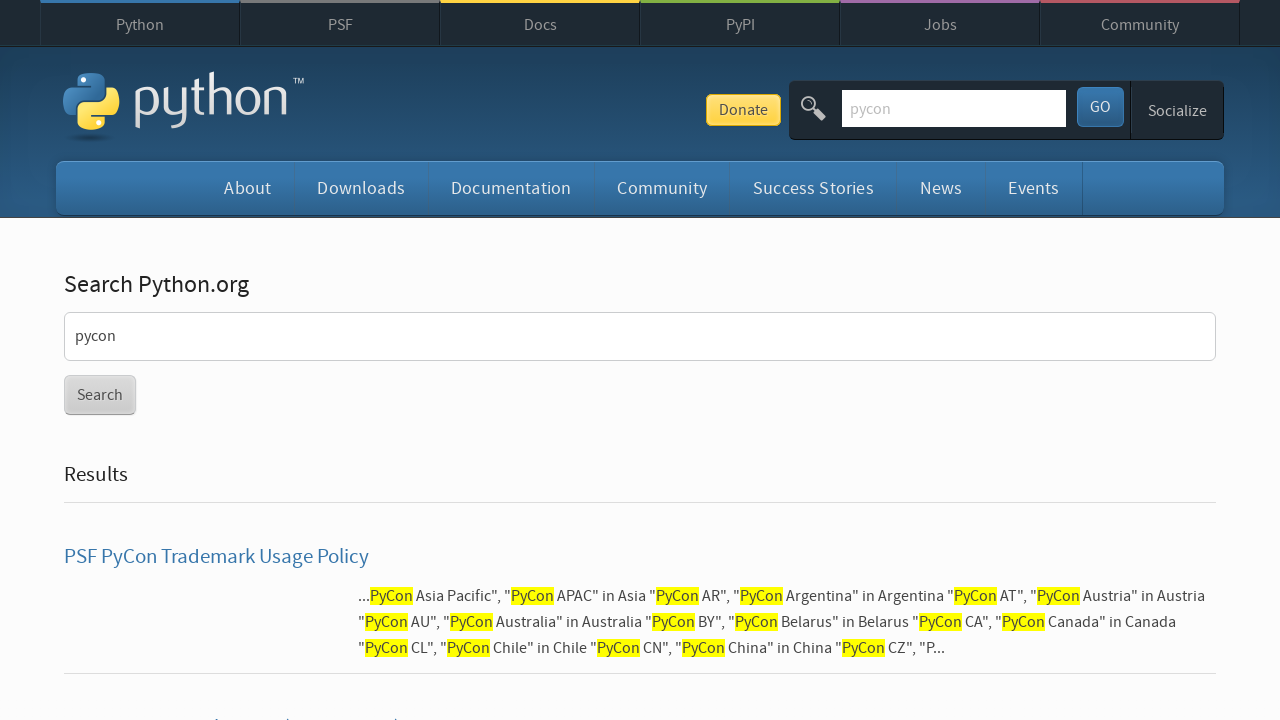

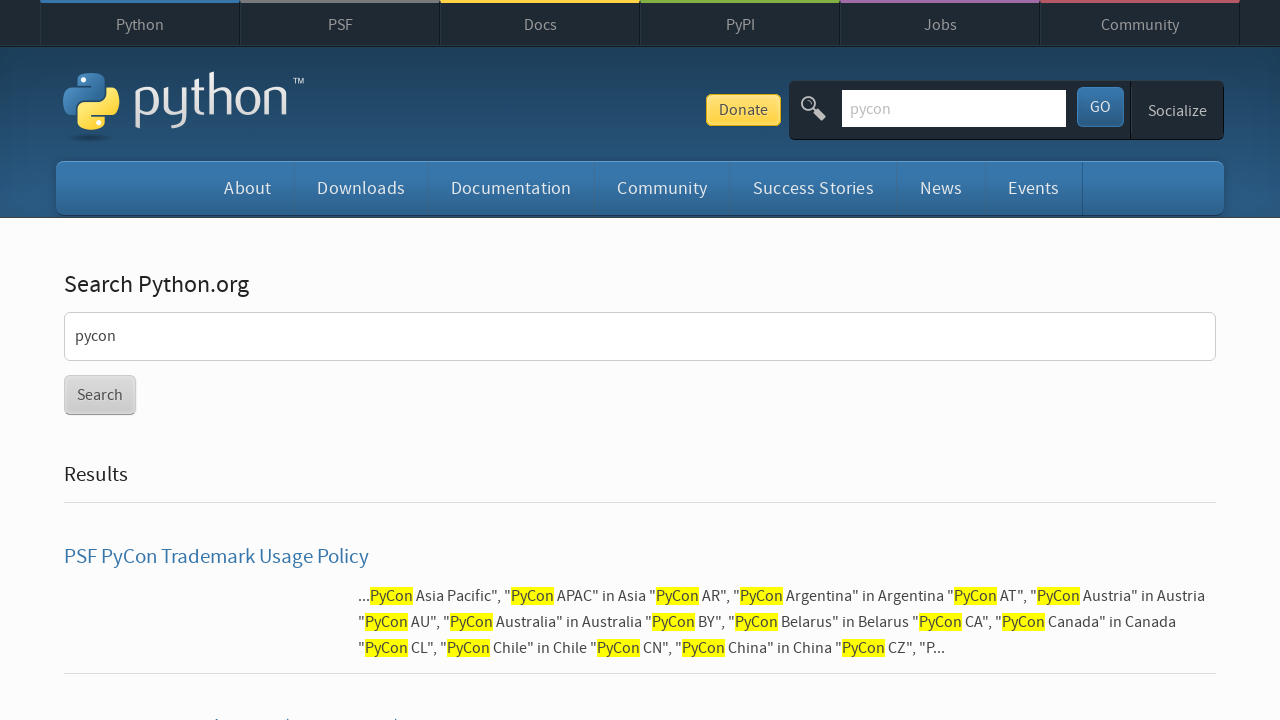